Tests browser popup/child window handling by clicking "Try it Yourself" buttons that open new windows, then switching to a child window and interacting with elements on it.

Starting URL: https://www.w3schools.com/jsref/obj_console.asp

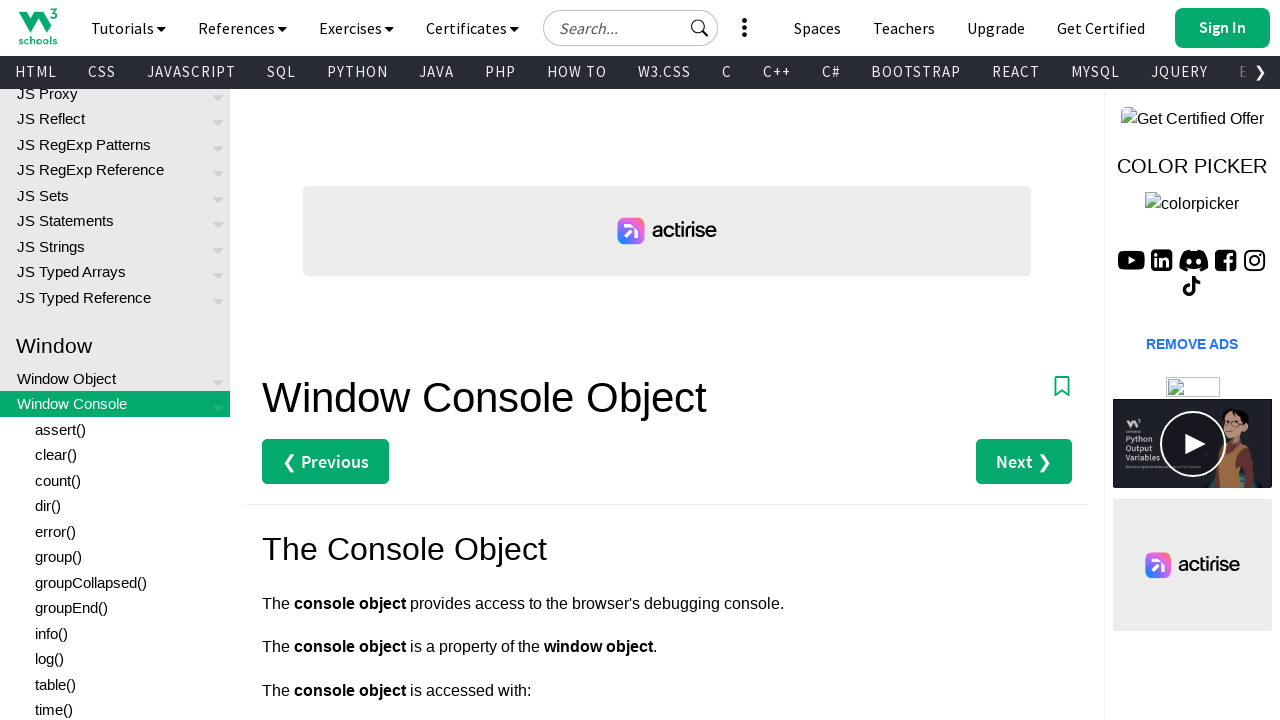

Clicked first 'Try it Yourself' button to open new window at (334, 360) on (//a[text()='Try it Yourself »'])[1]
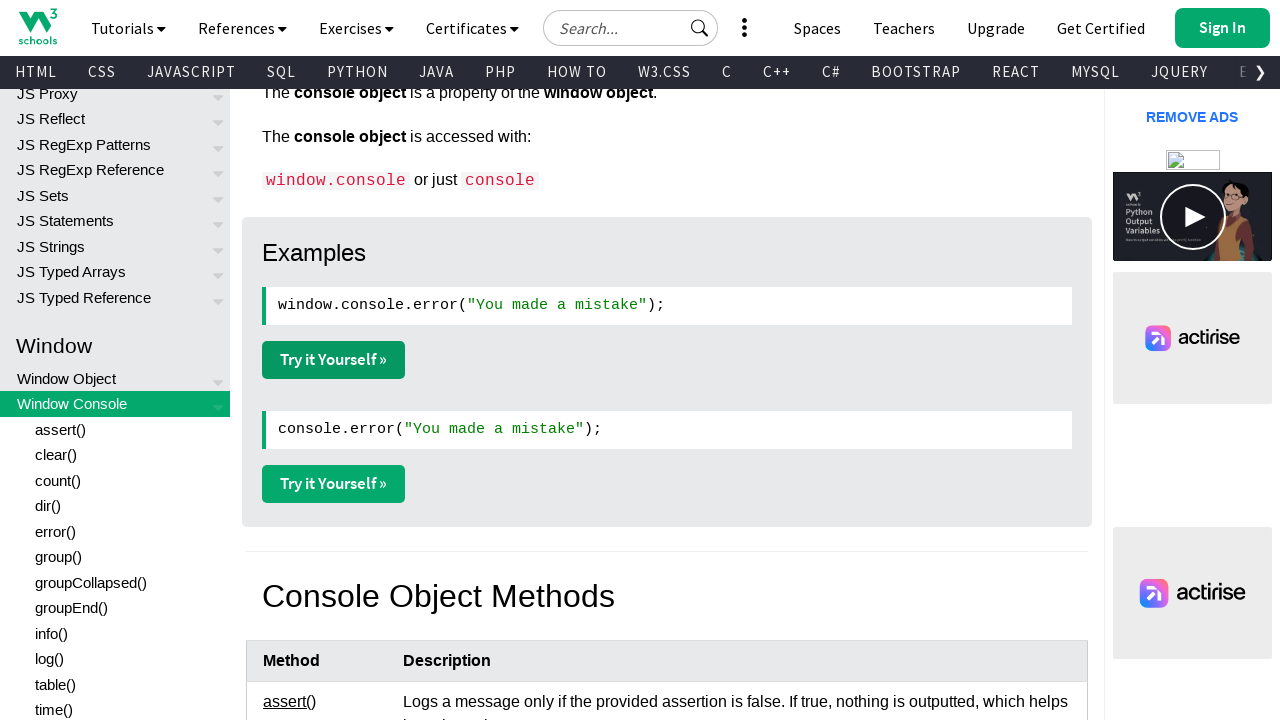

First child window opened
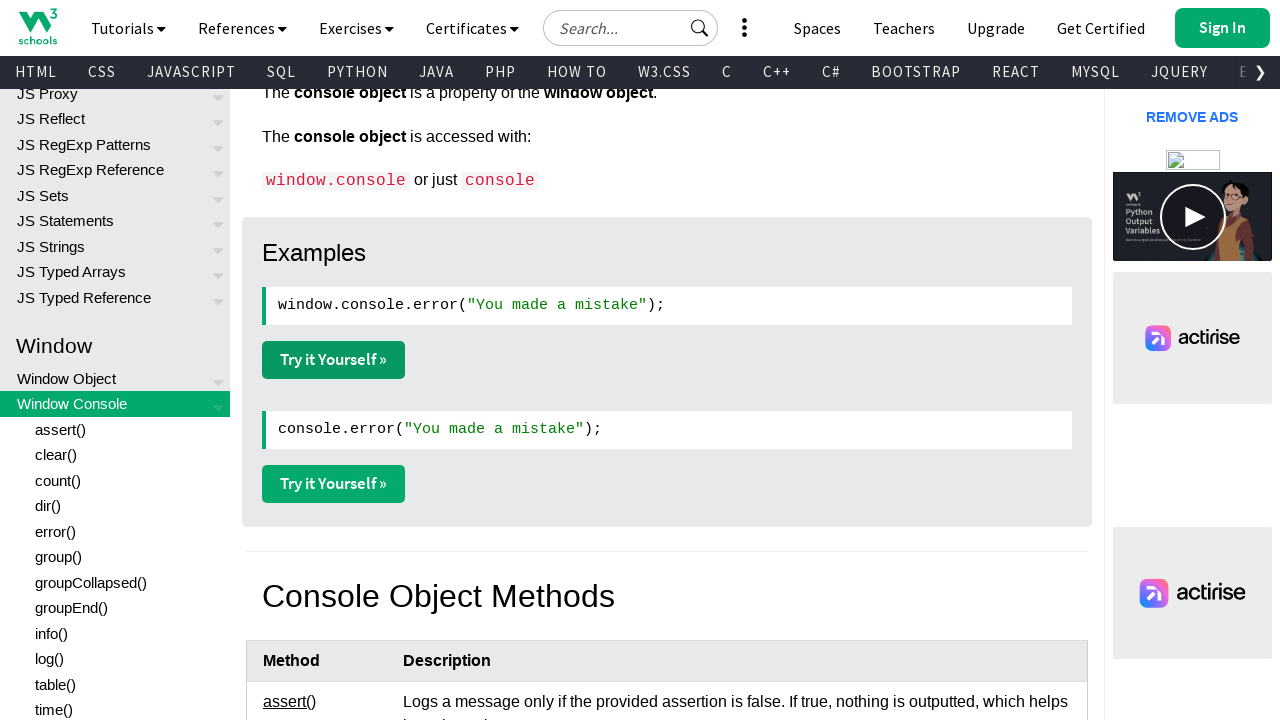

Clicked second 'Try it Yourself' button to open another new window at (334, 484) on (//a[text()='Try it Yourself »'])[2]
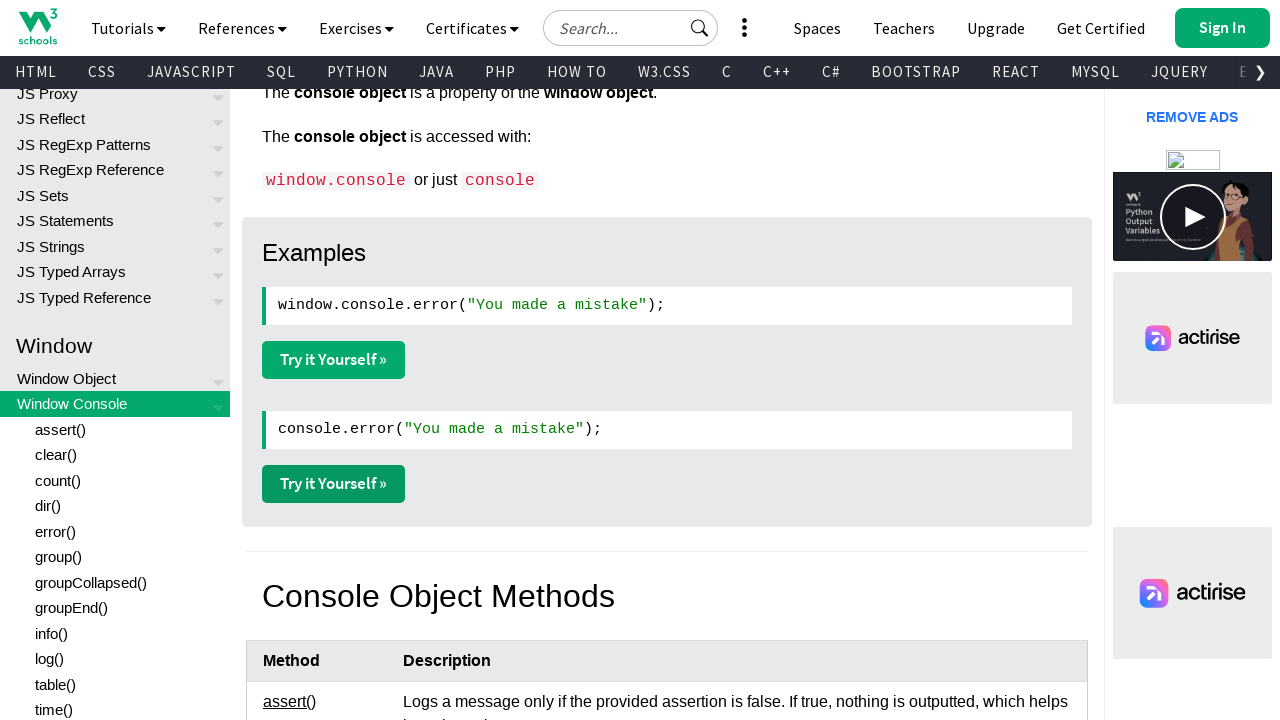

Second child window opened
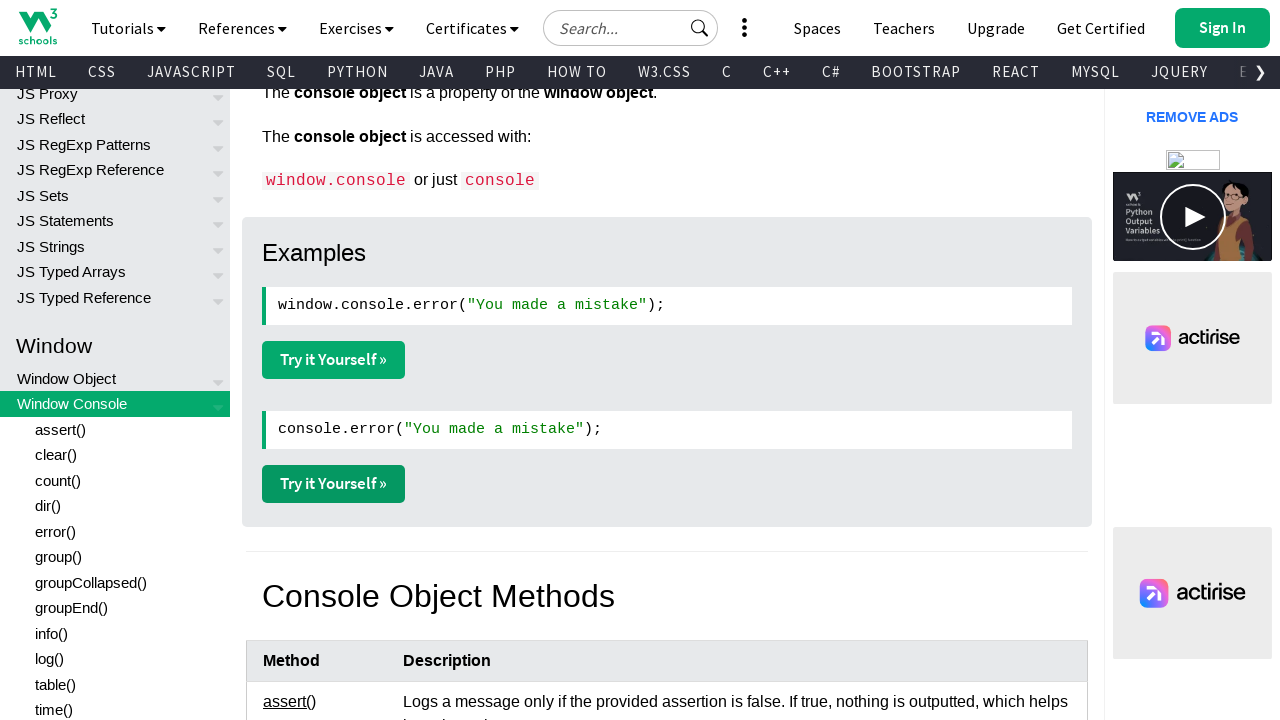

Retrieved all open pages from context
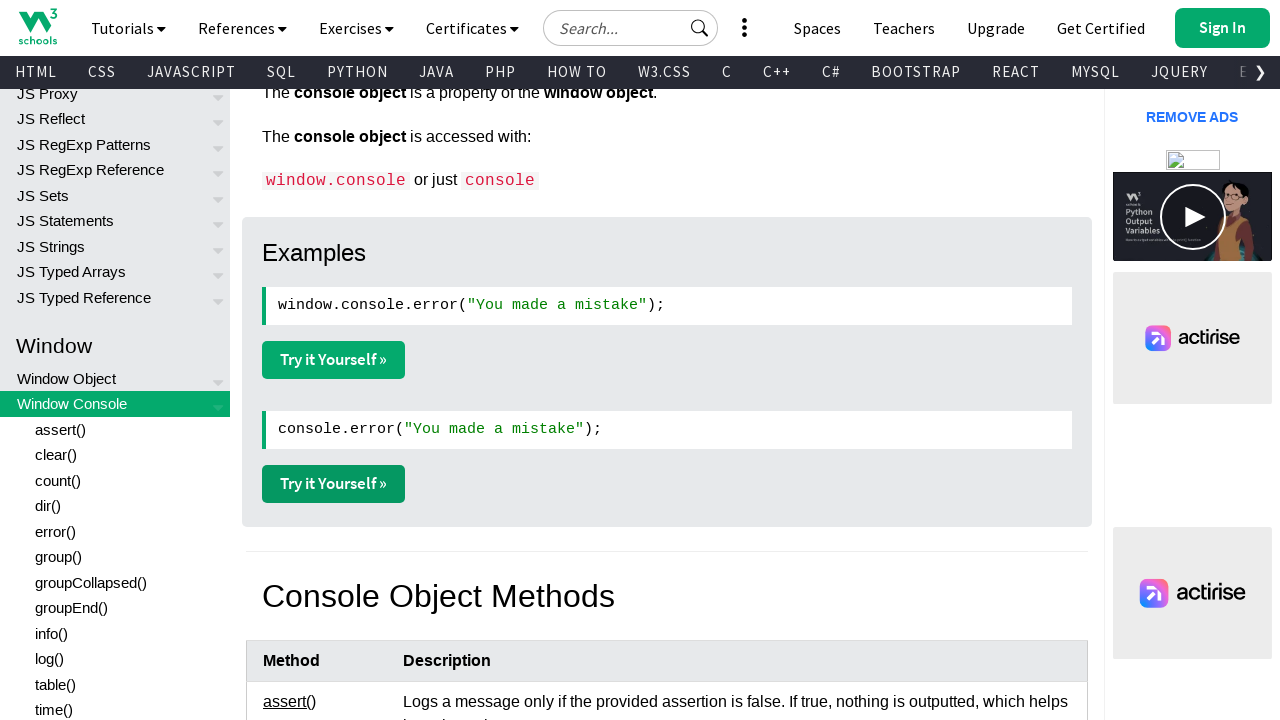

Switched to first child page
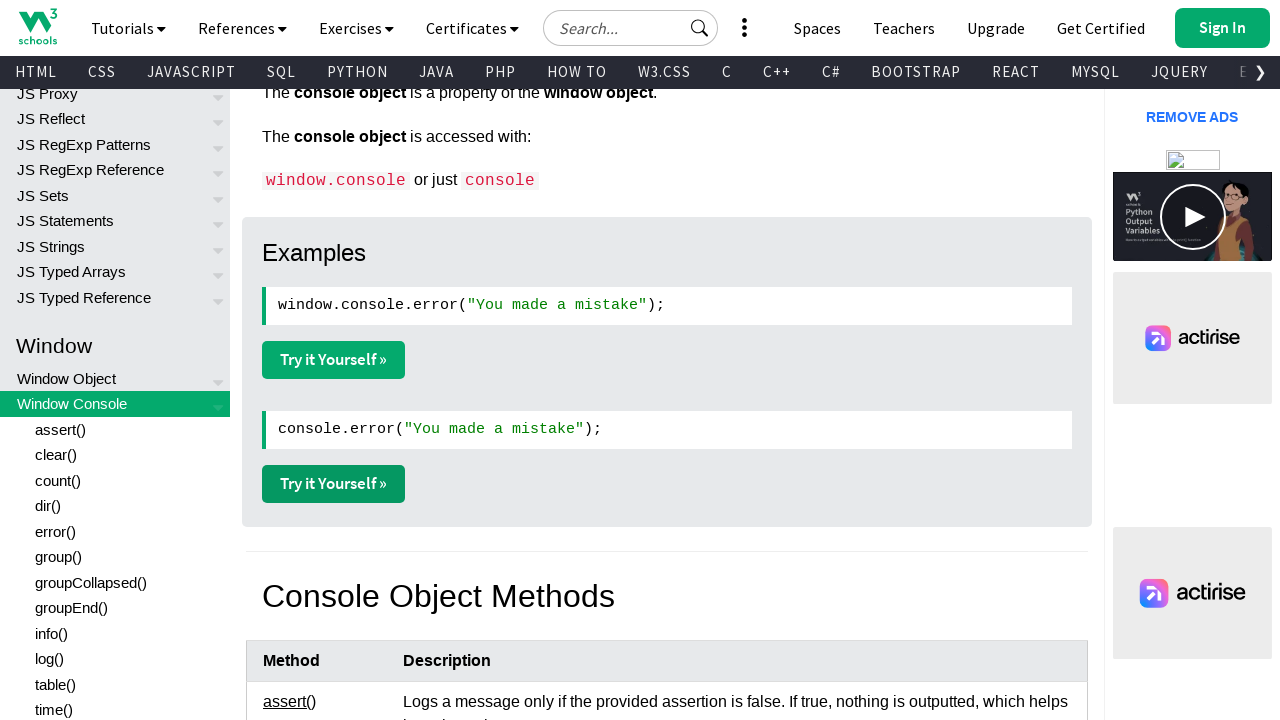

Waited for 'Get your own website' button to load on child page
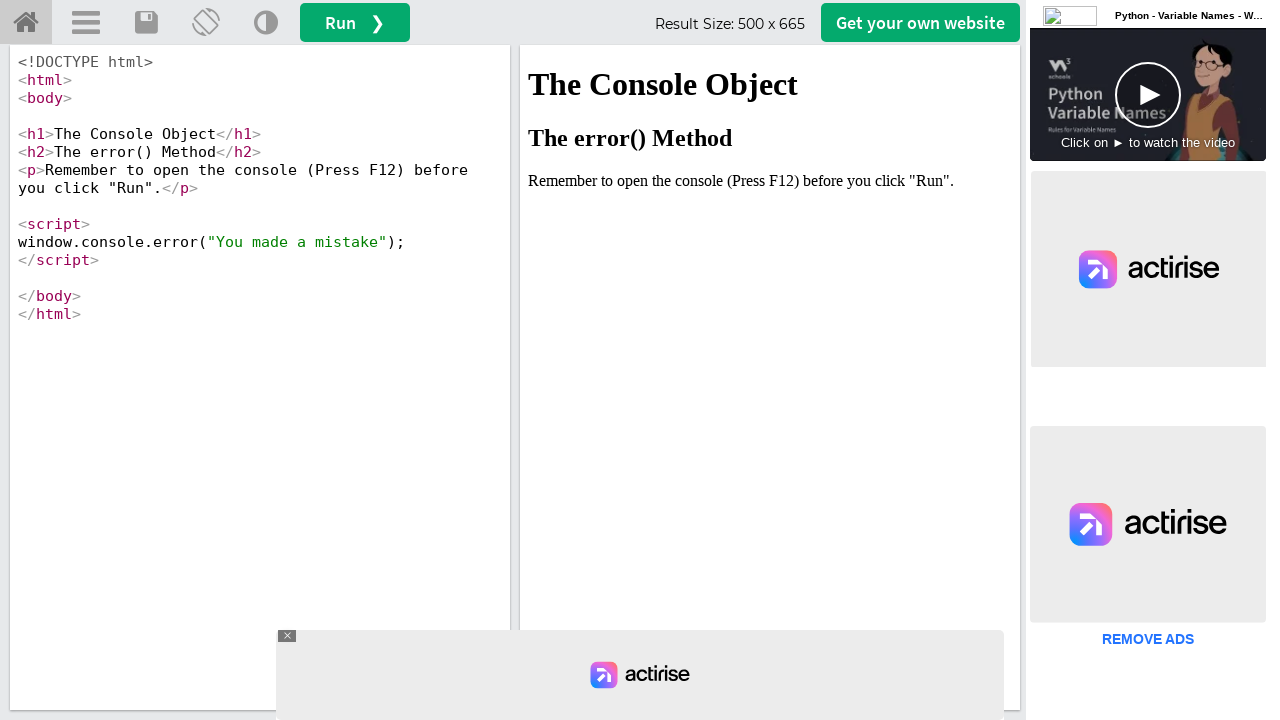

Clicked 'Get your own website' button on child page at (920, 22) on xpath=//a[@id='getwebsitebtn']
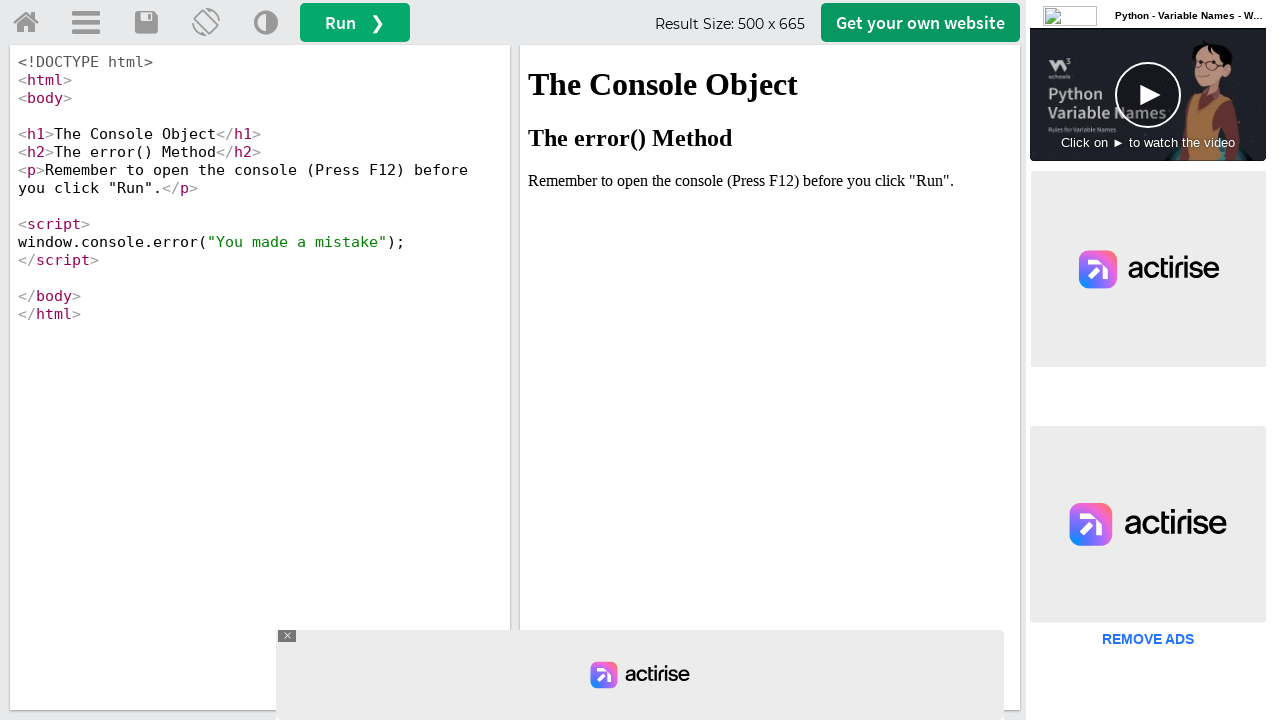

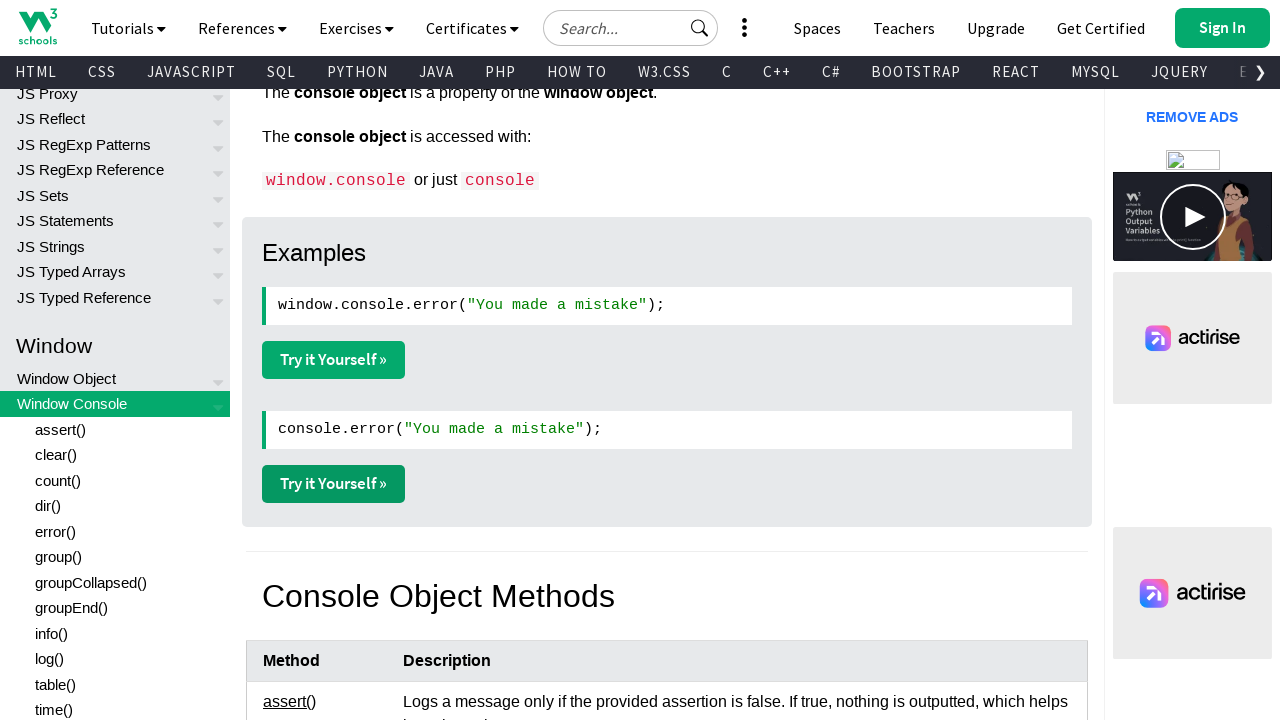